Tests that clicking the "comments" link navigates to the new comments page

Starting URL: https://news.ycombinator.com/

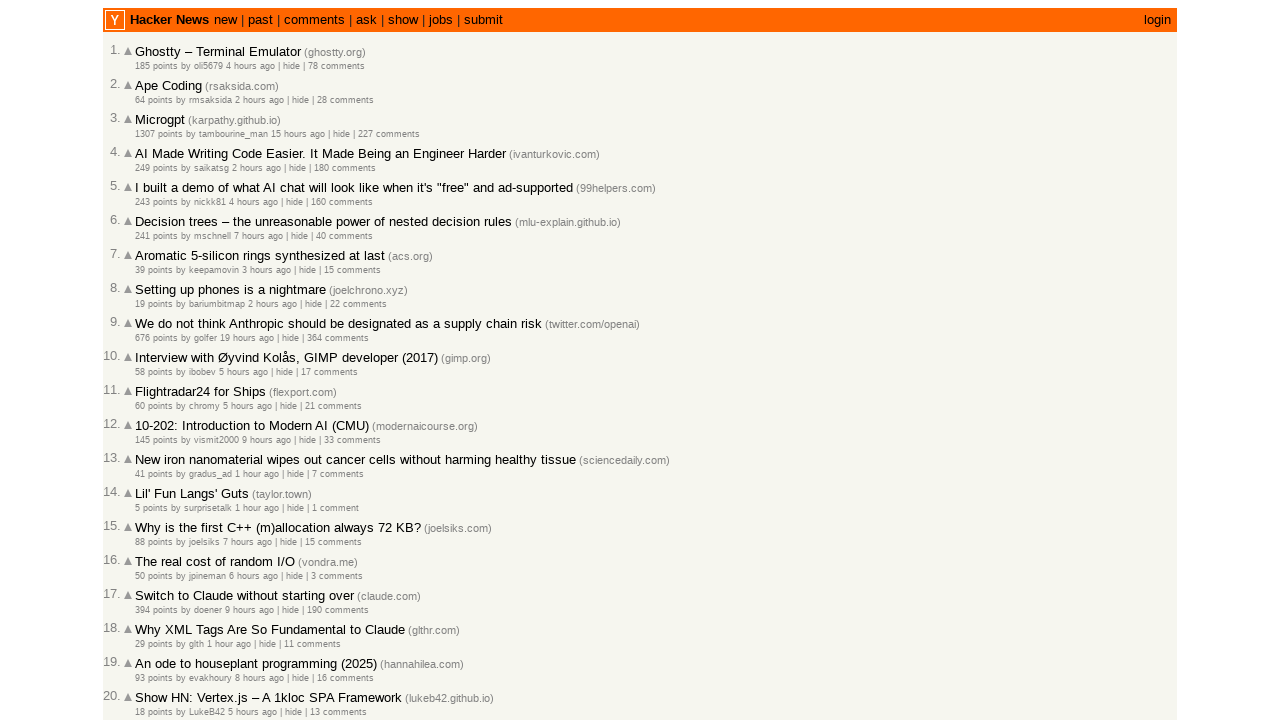

Clicked the 'comments' link at (314, 20) on text=comments
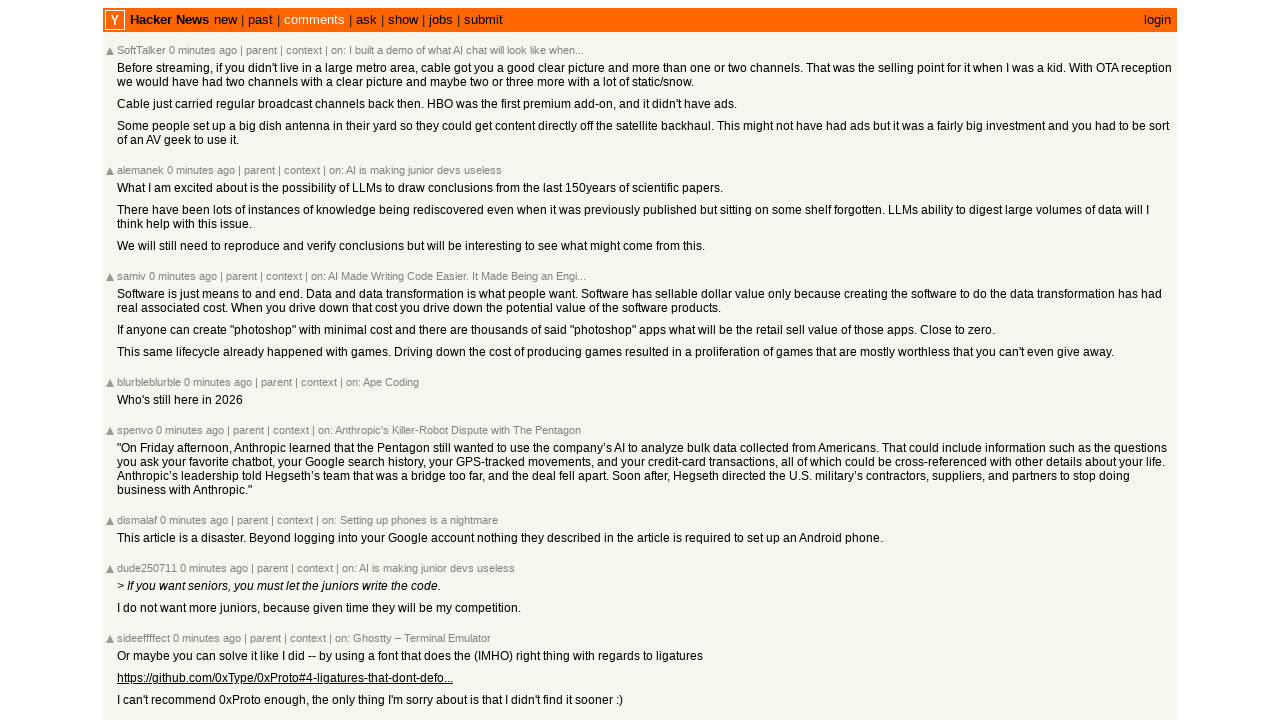

Navigated to the new comments page
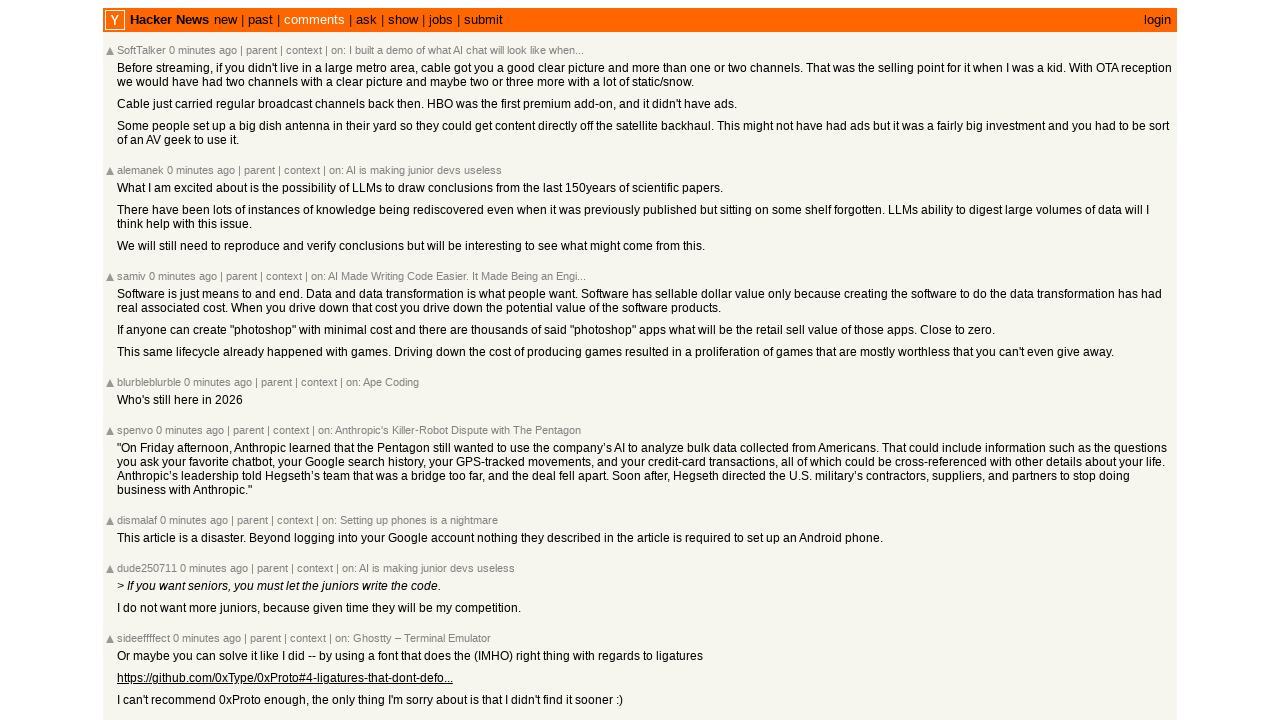

Verified 'New Comments' text present in page title
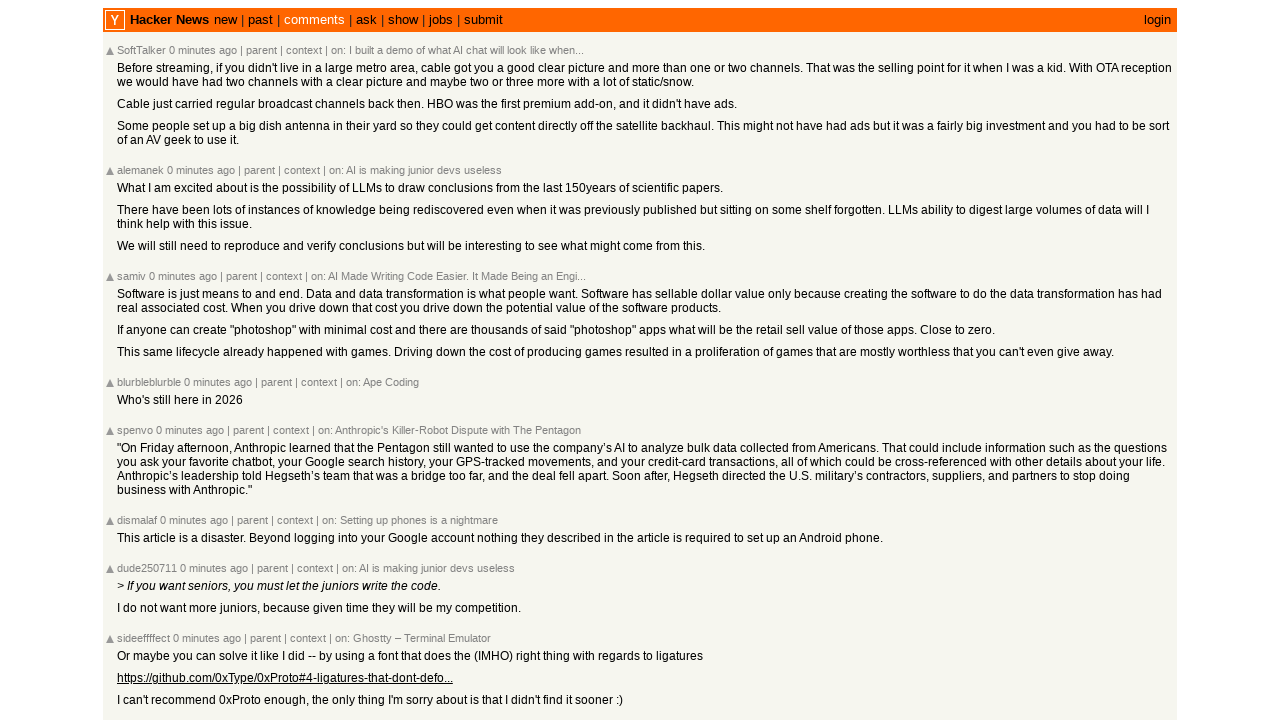

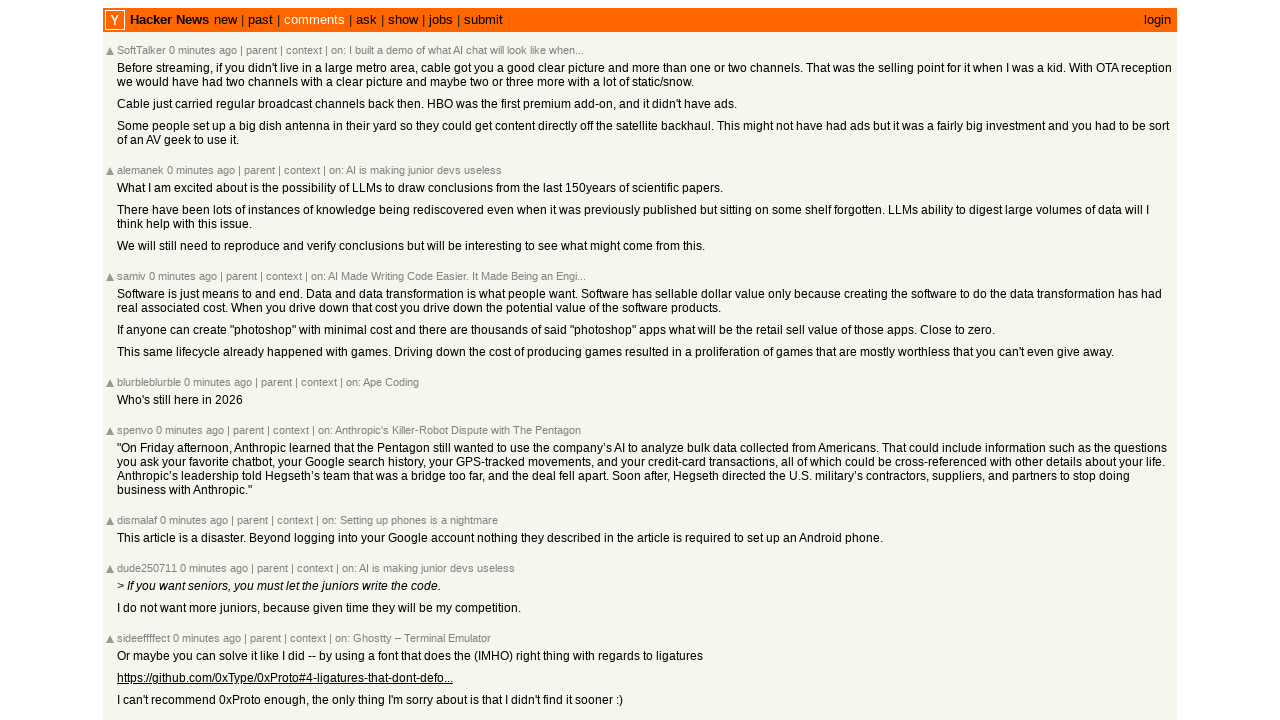